Tests the dynamic loading page by clicking a start button and waiting for a "Hello World!" message to appear after the loading completes.

Starting URL: http://the-internet.herokuapp.com/dynamic_loading/2

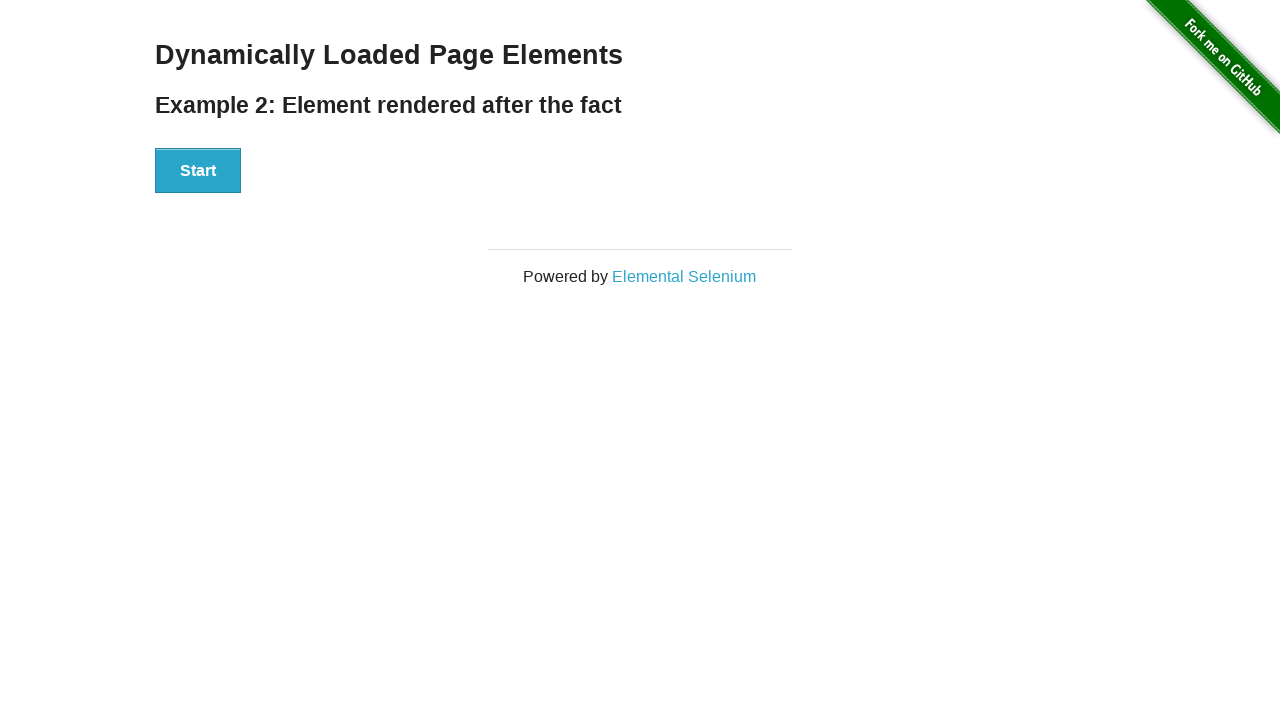

Clicked start button to trigger dynamic loading at (198, 171) on #start button
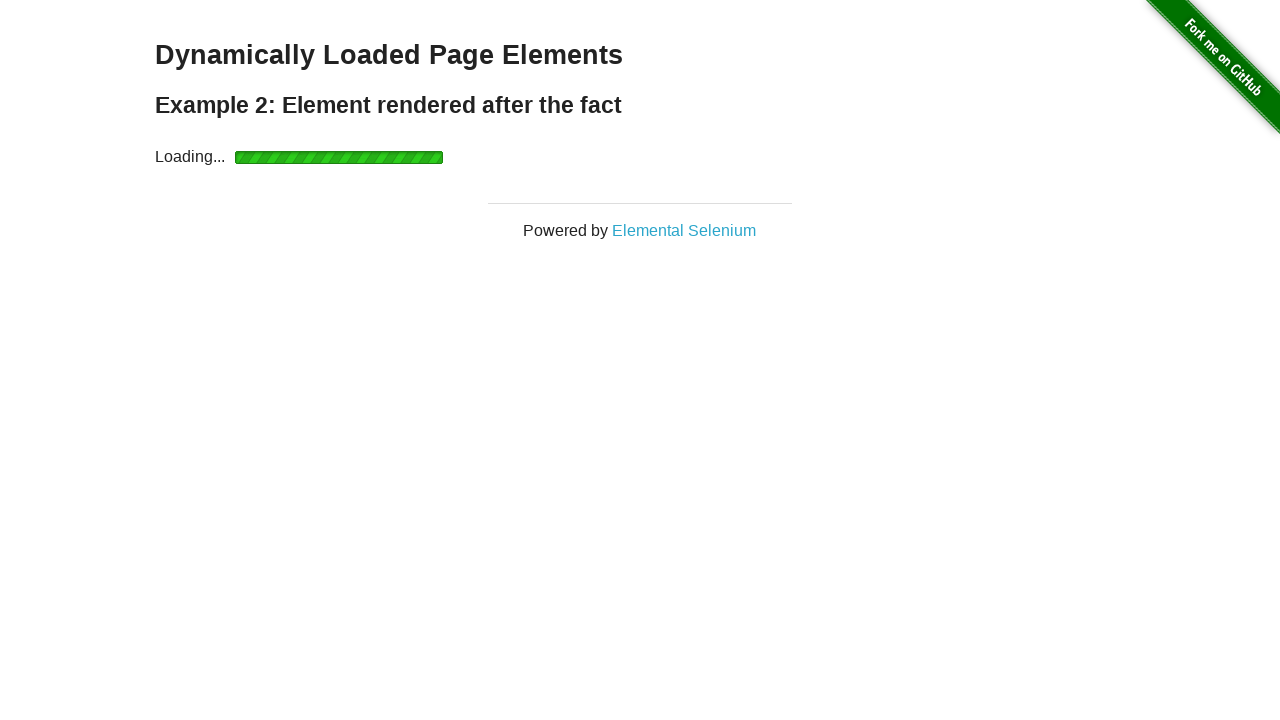

Waited for finish element to become visible after loading completes
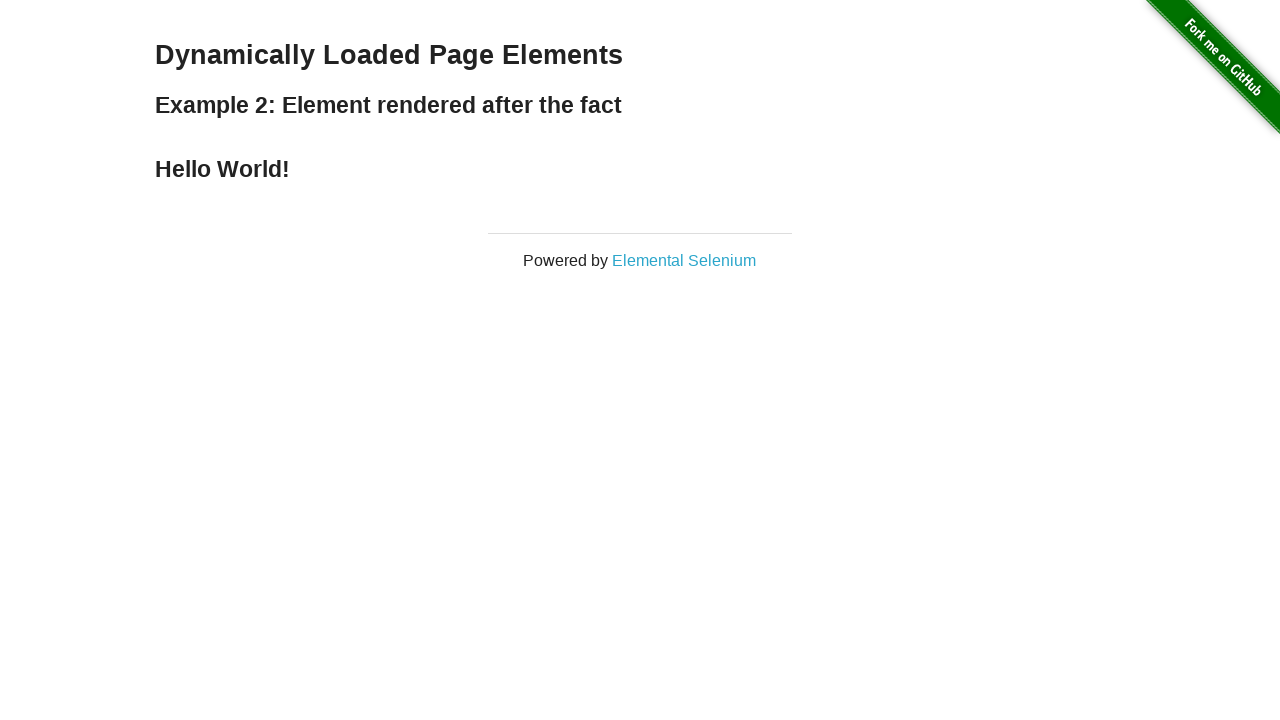

Retrieved finish element text content
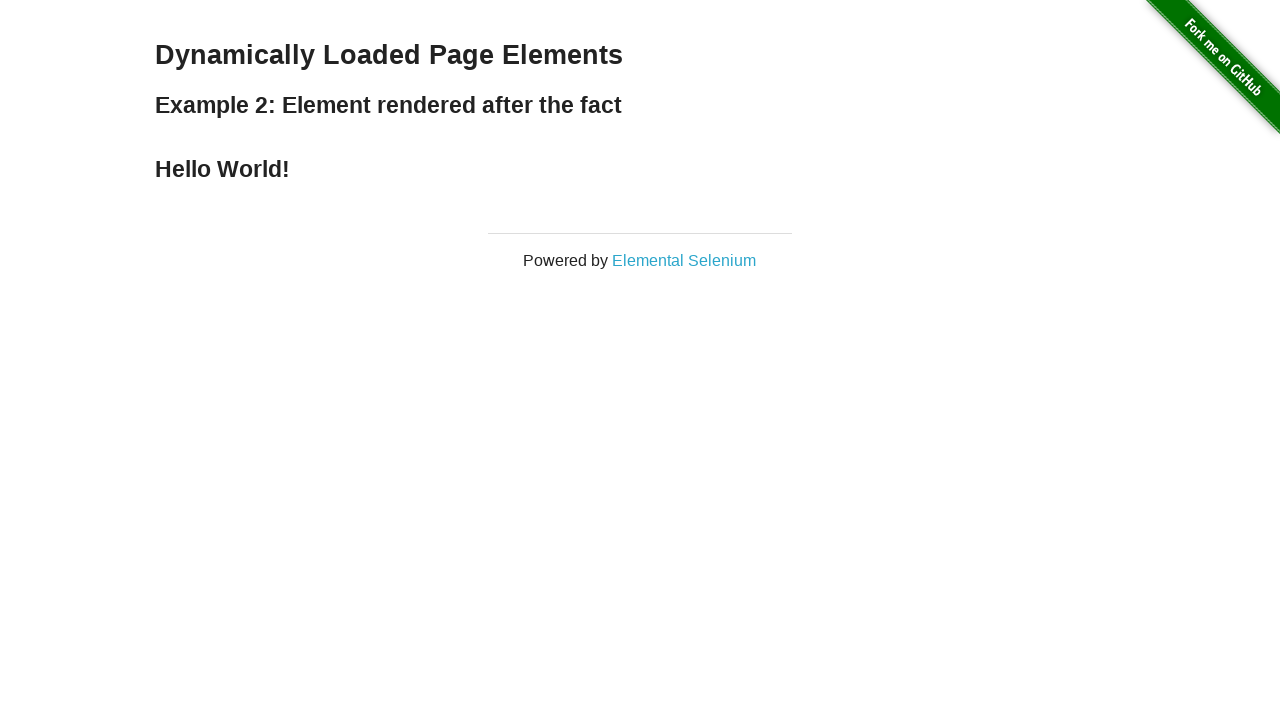

Verified finish text equals 'Hello World!'
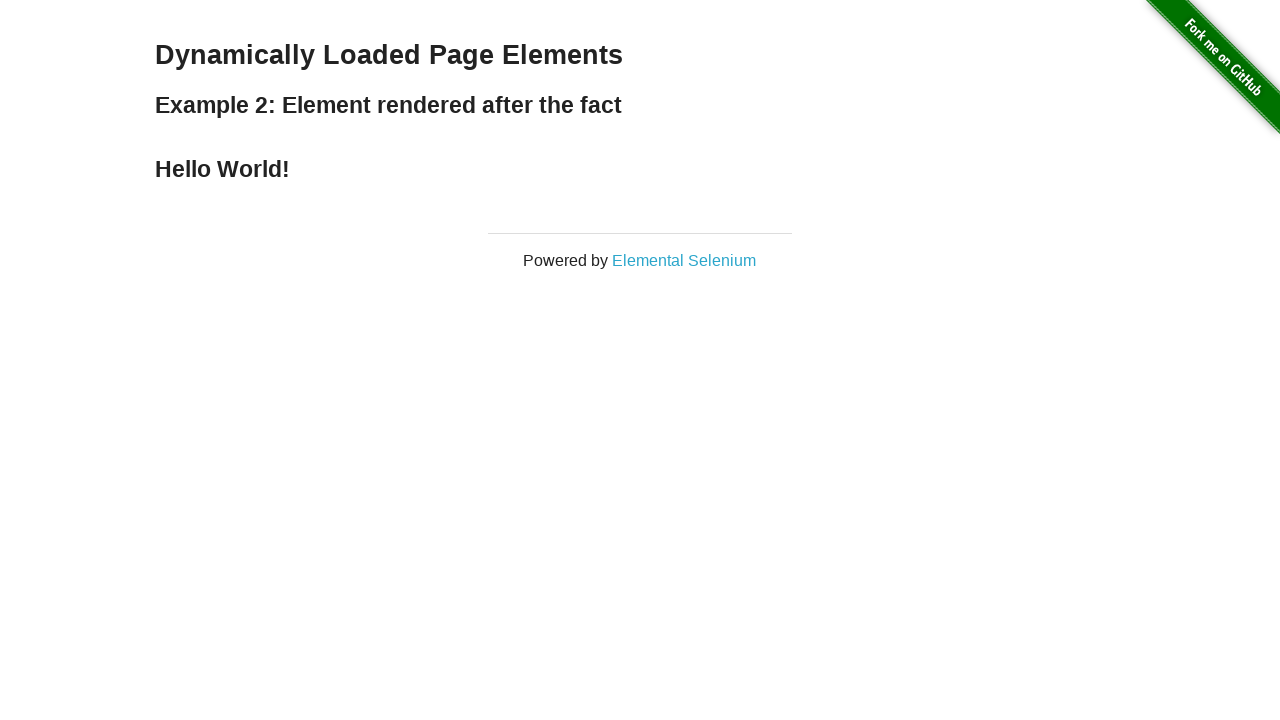

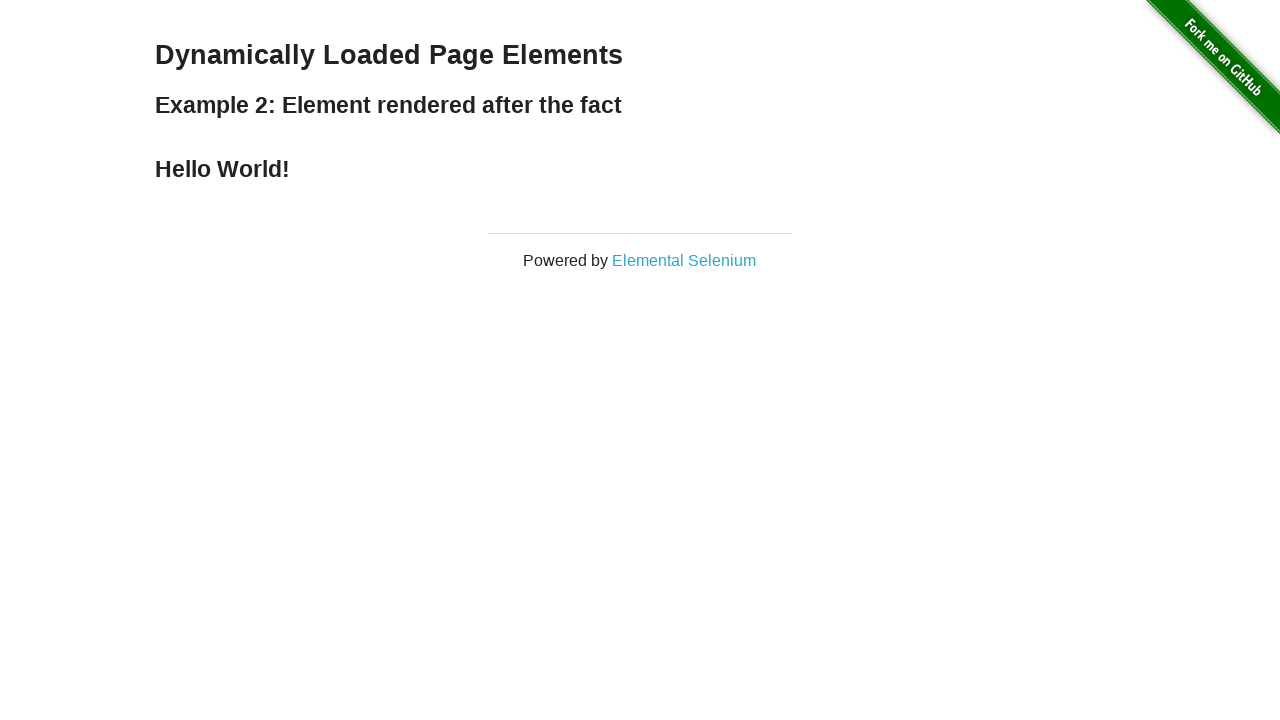